Tests hover functionality by hovering over three images and verifying that the corresponding user names (user1, user2, user3) become visible when each image is hovered.

Starting URL: https://practice.cydeo.com/hovers

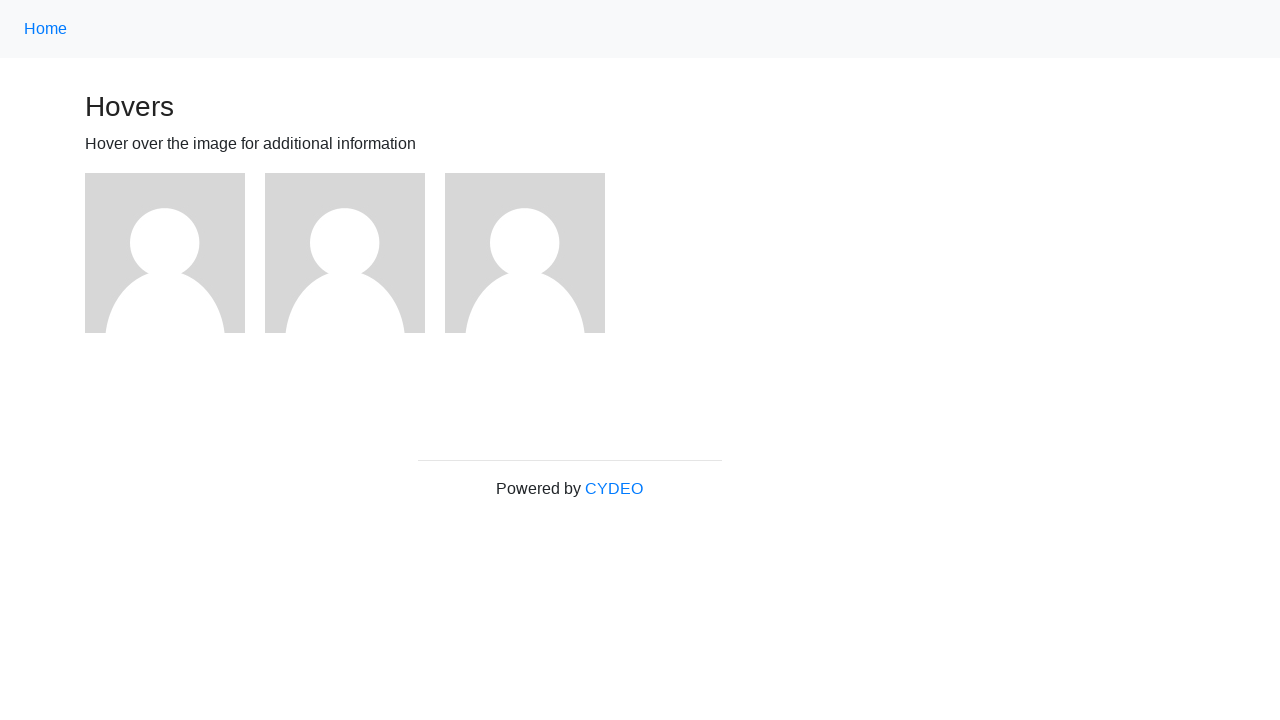

Located first image element
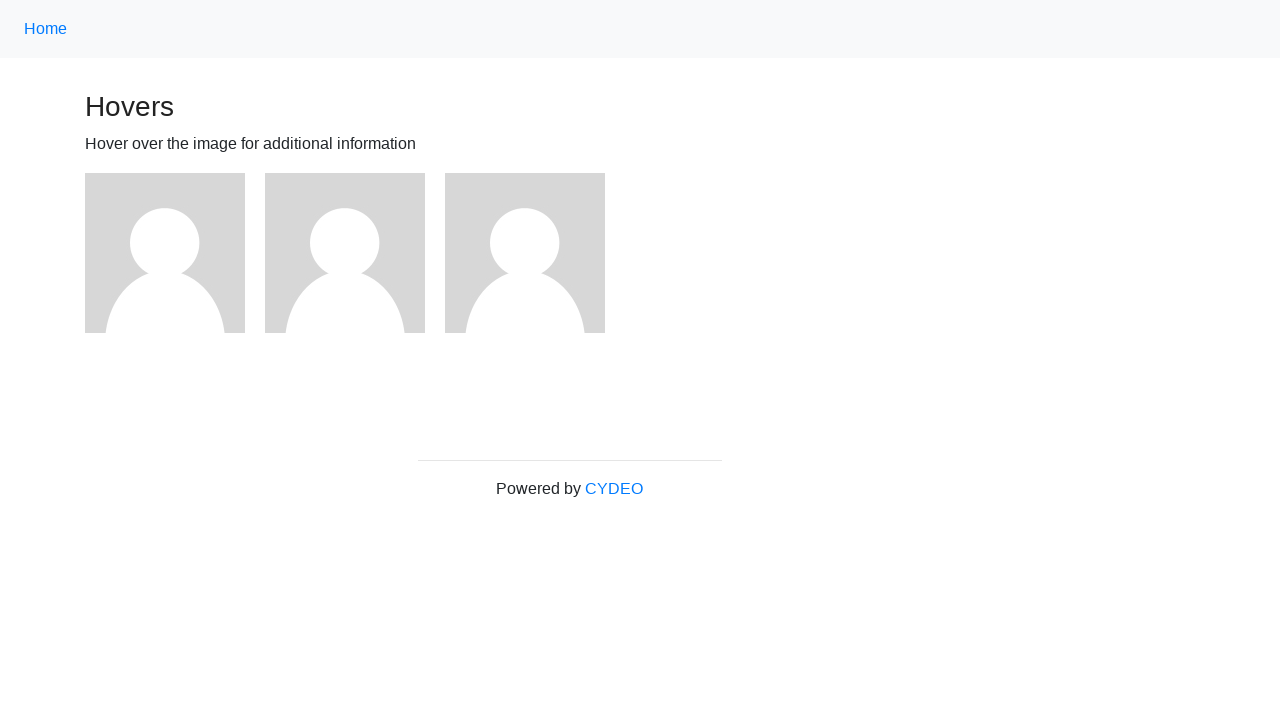

Located second image element
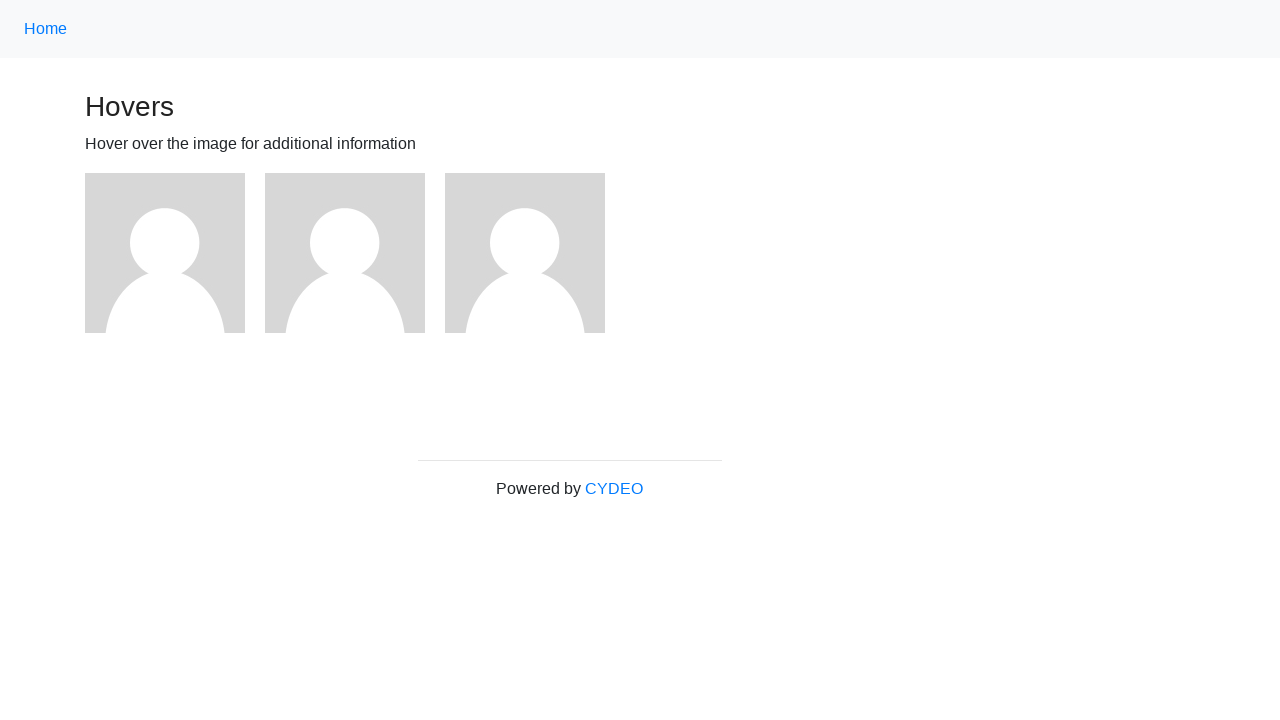

Located third image element
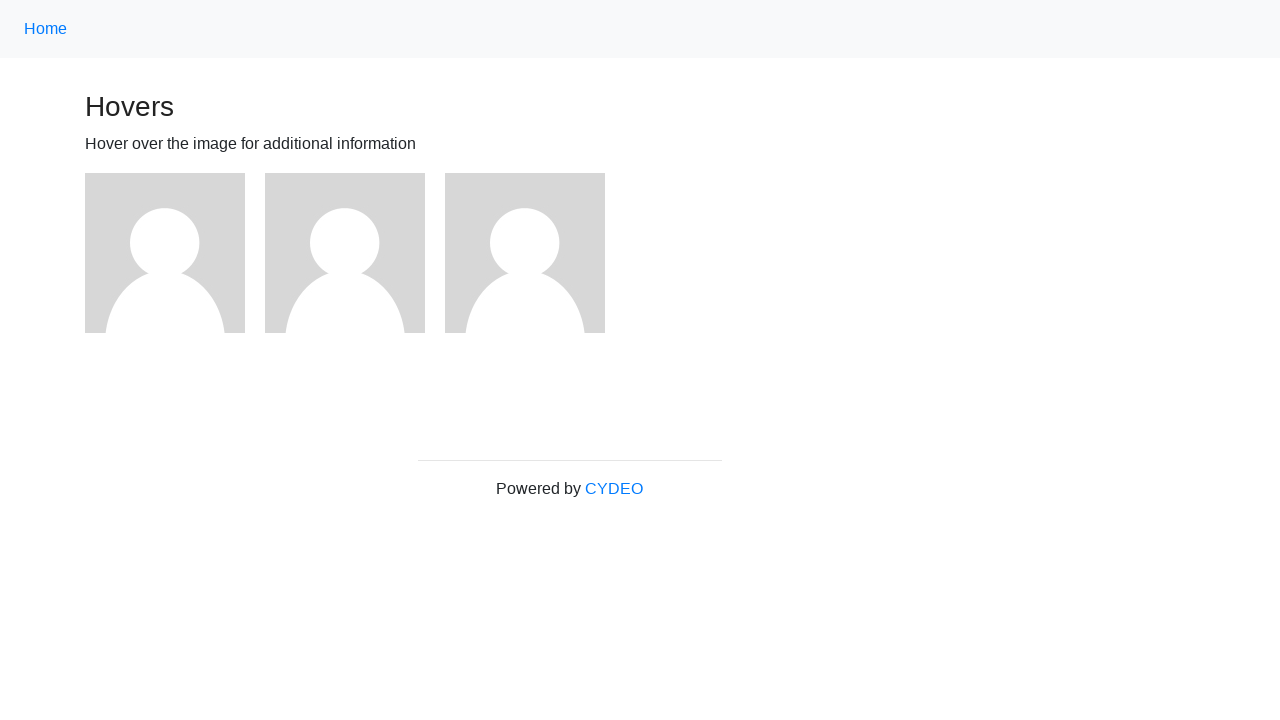

Located user1 text element
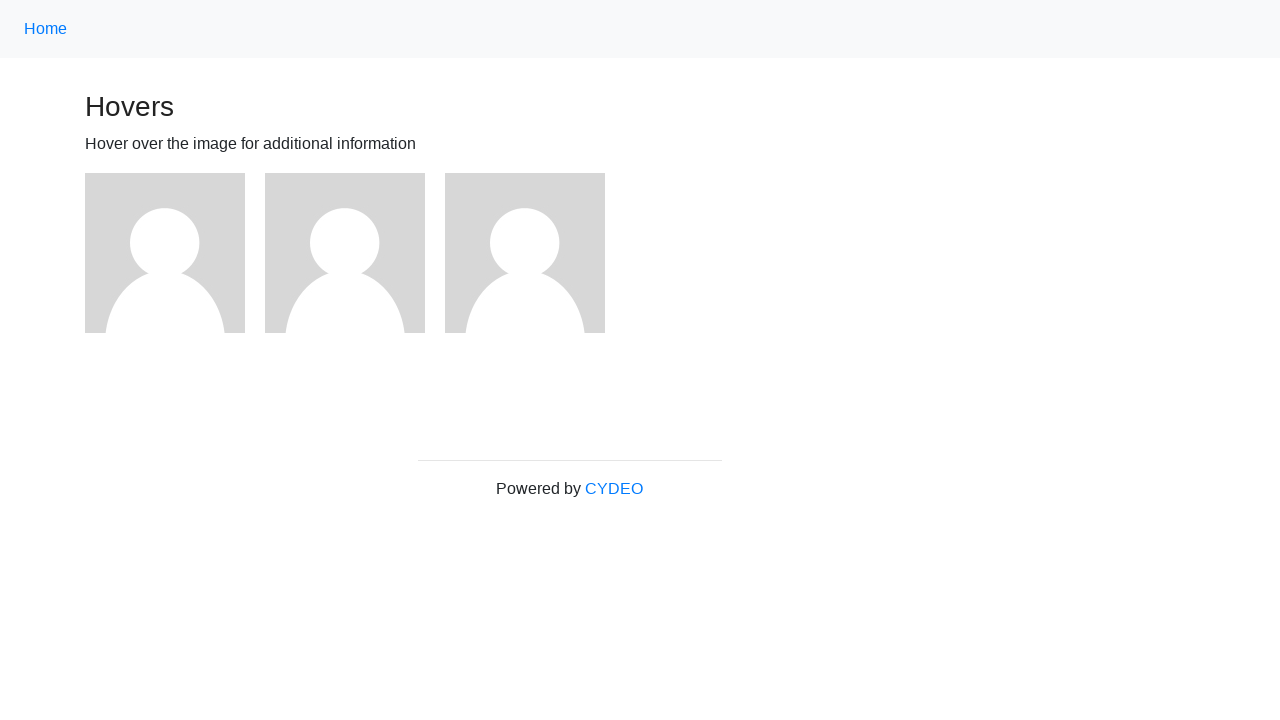

Located user2 text element
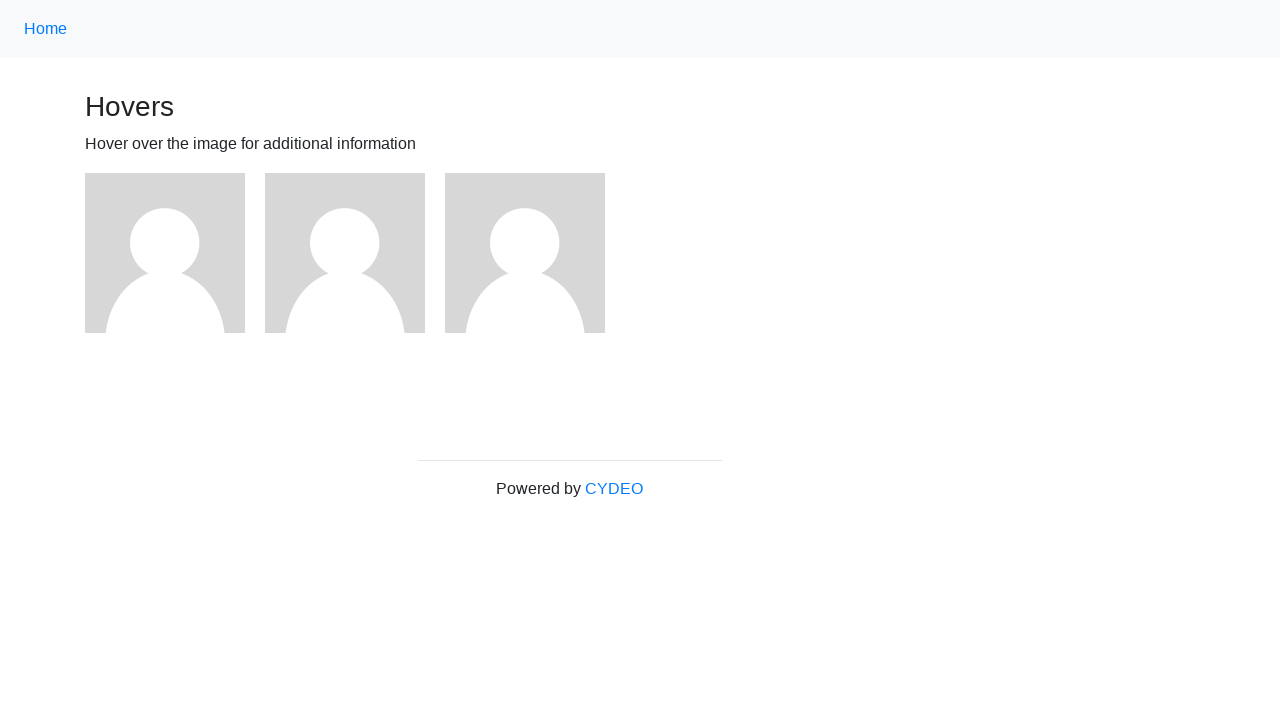

Located user3 text element
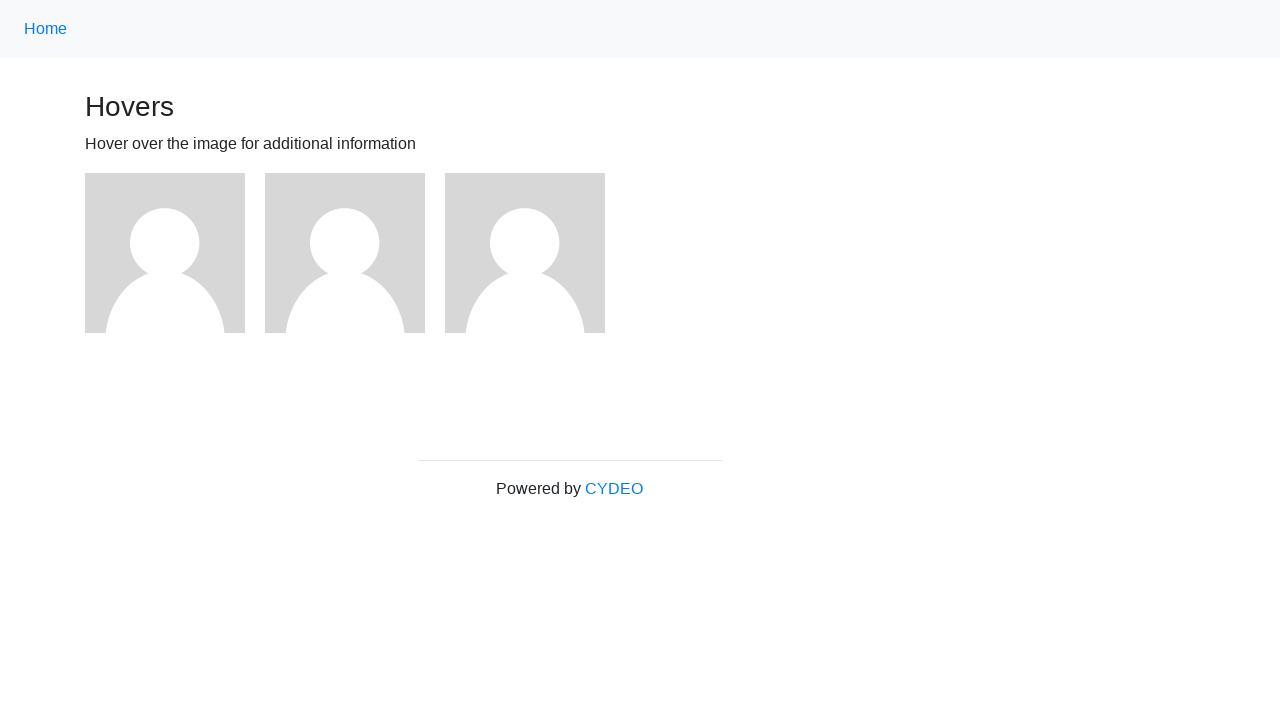

Hovered over first image at (165, 253) on (//img)[1]
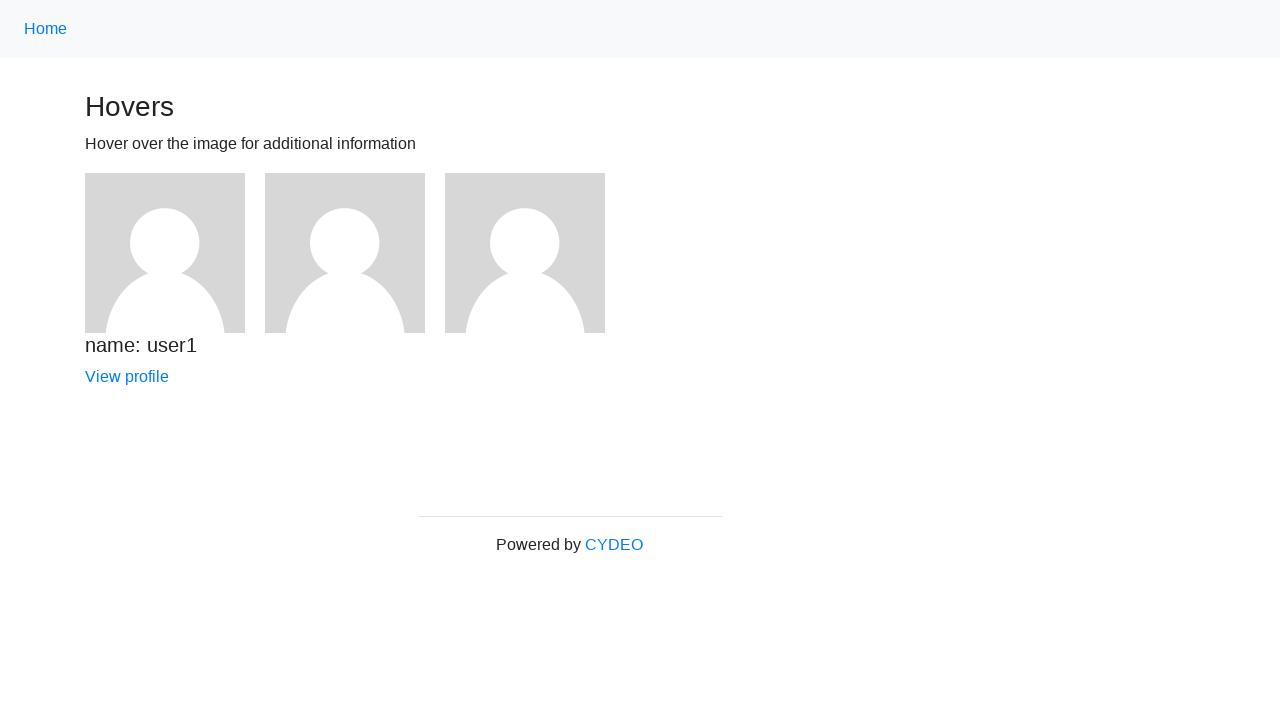

Verified user1 is visible after hovering on first image
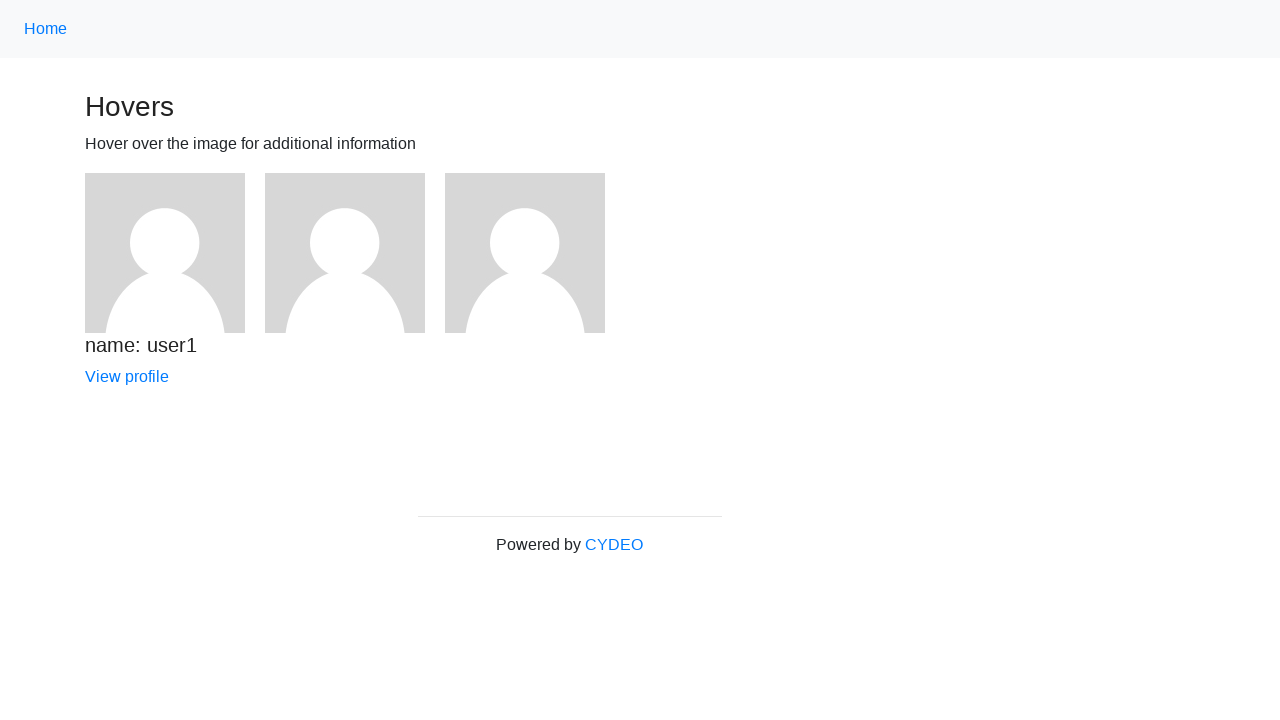

Hovered over second image at (345, 253) on (//img)[2]
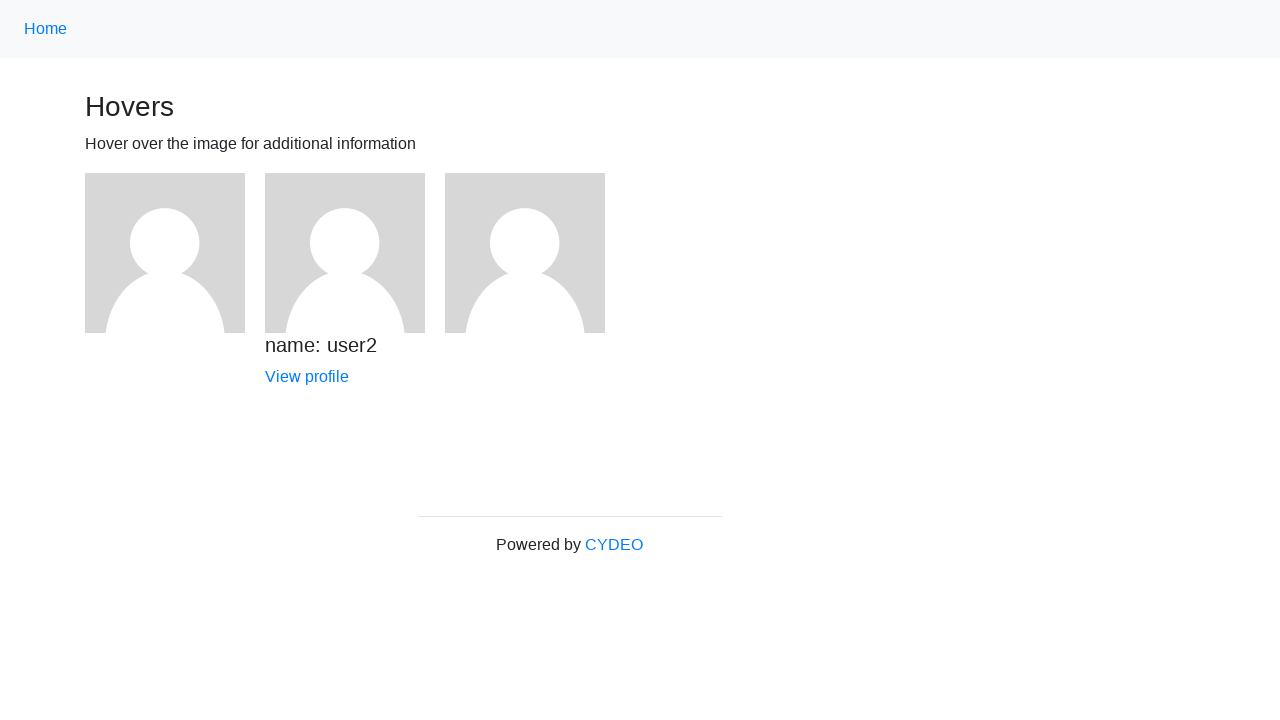

Verified user2 is visible after hovering on second image
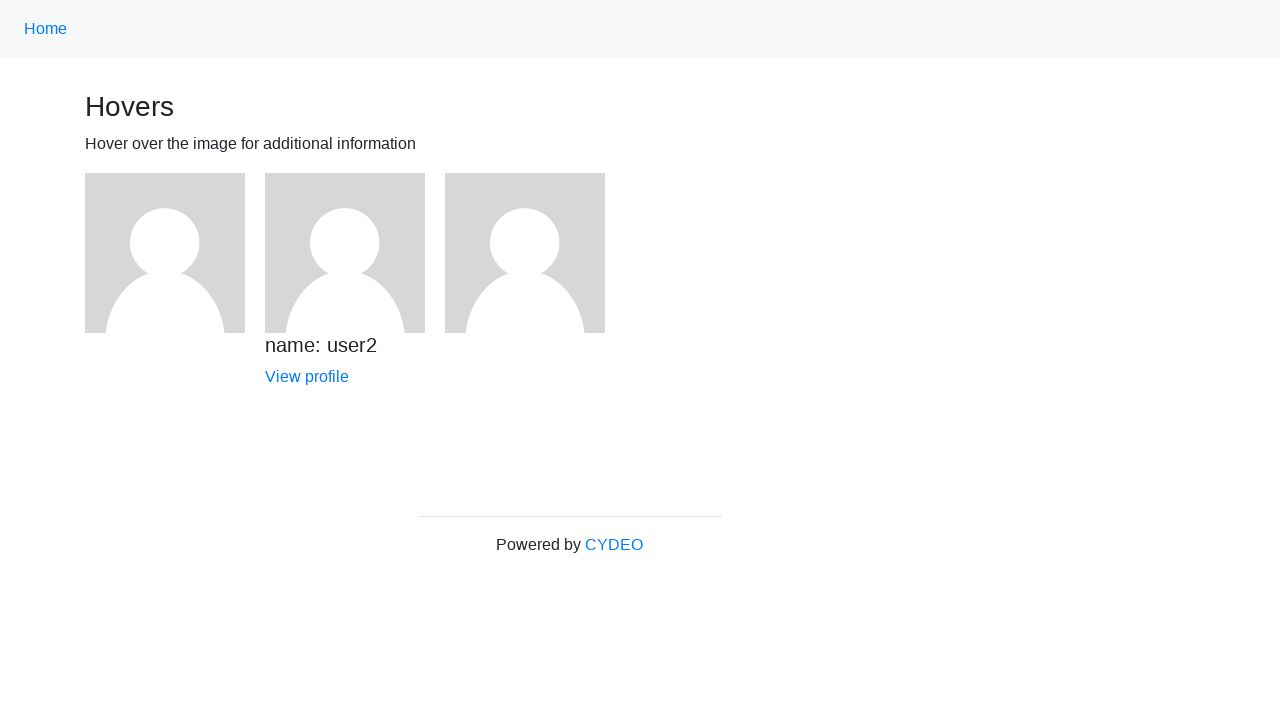

Hovered over third image at (525, 253) on (//img)[3]
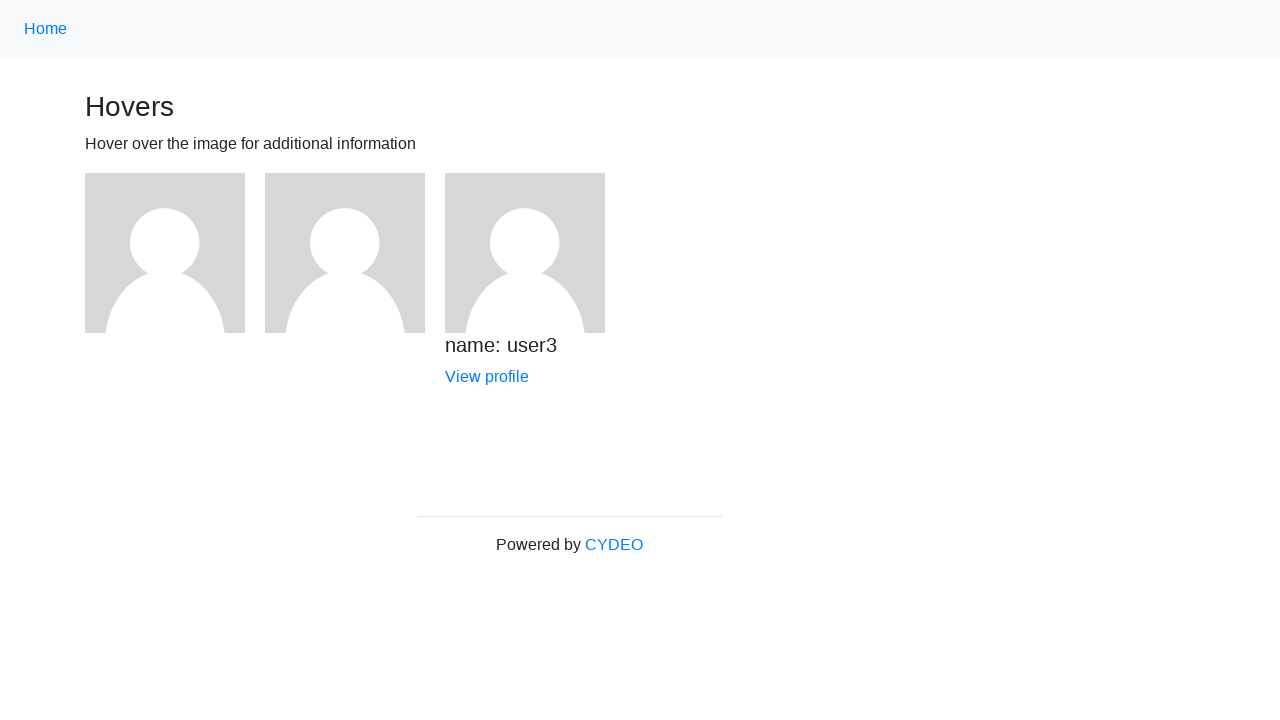

Verified user3 is visible after hovering on third image
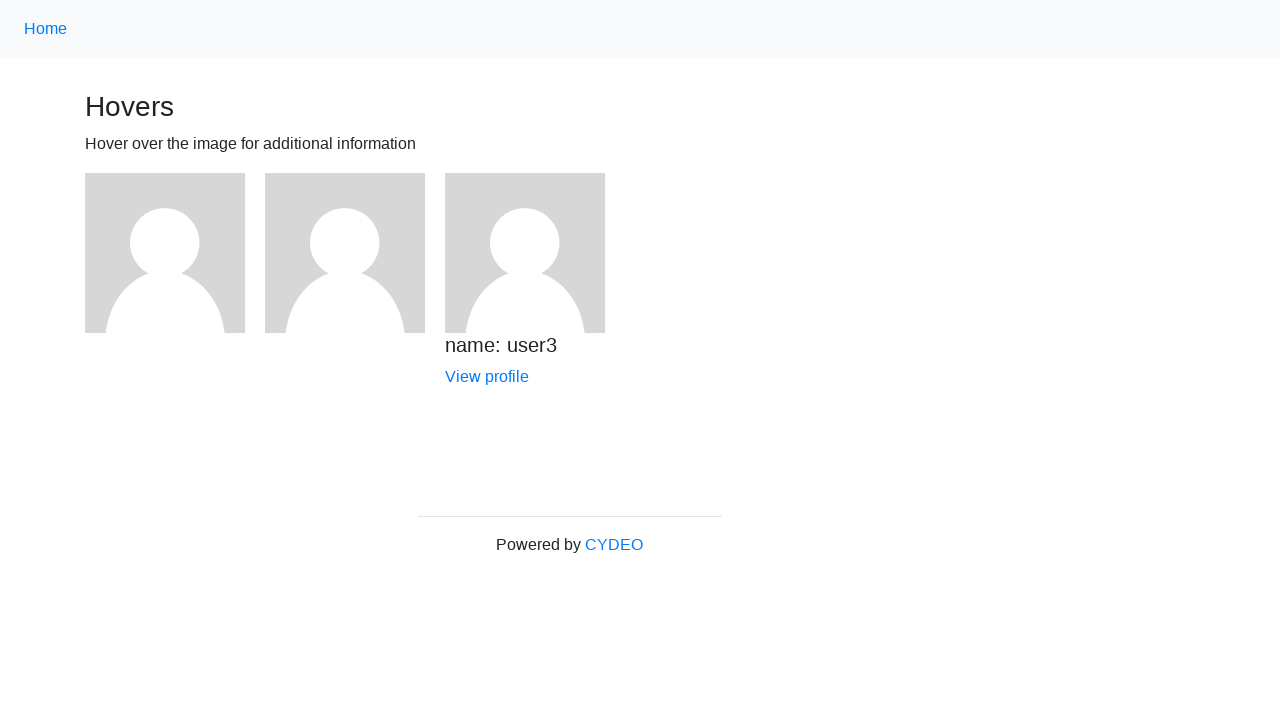

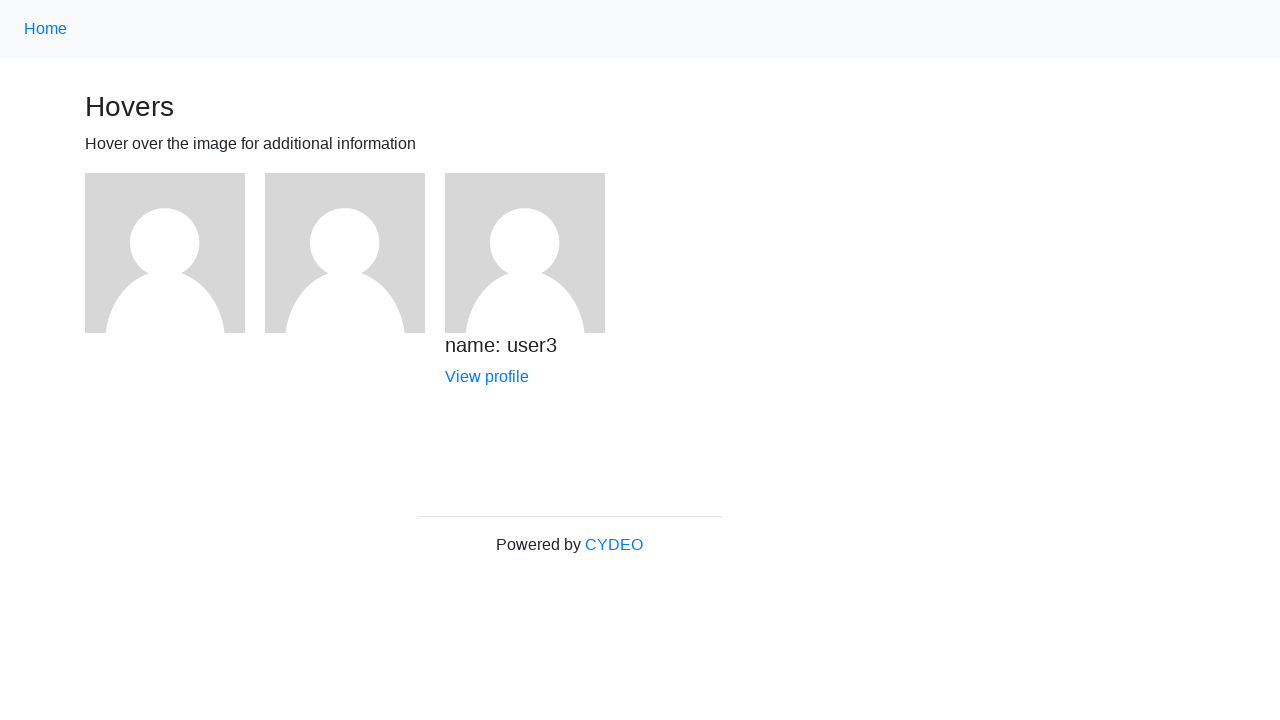